Demonstrates browser window dimension operations by getting the window size, maximizing the window, and verifying the page loads correctly on the Selenium official website.

Starting URL: https://www.selenium.dev/

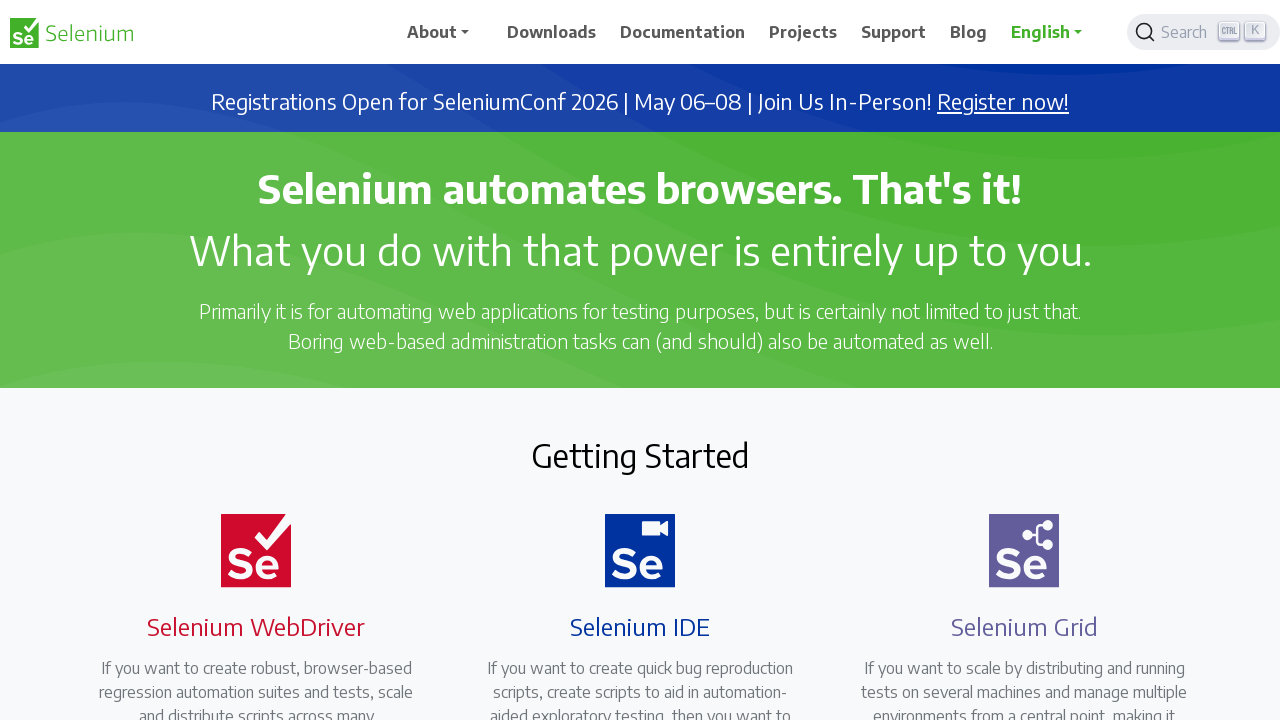

Retrieved initial viewport size
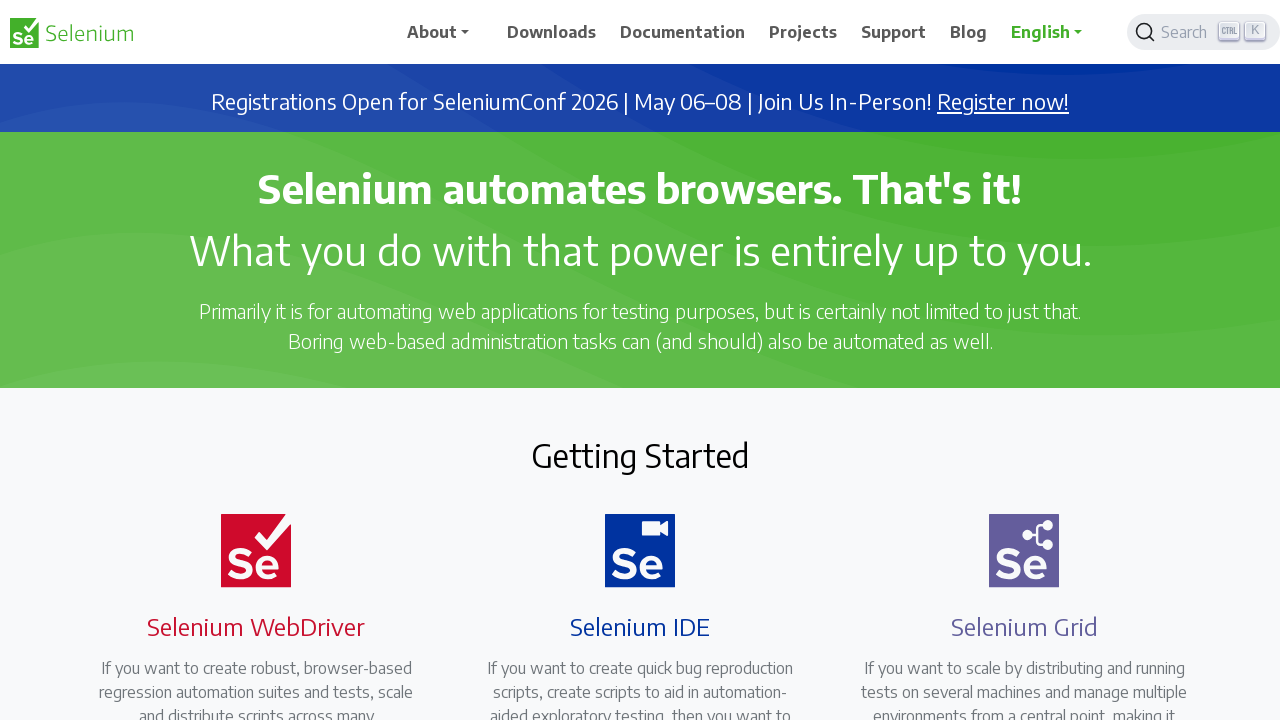

Set viewport size to 1920x1080 to maximize window
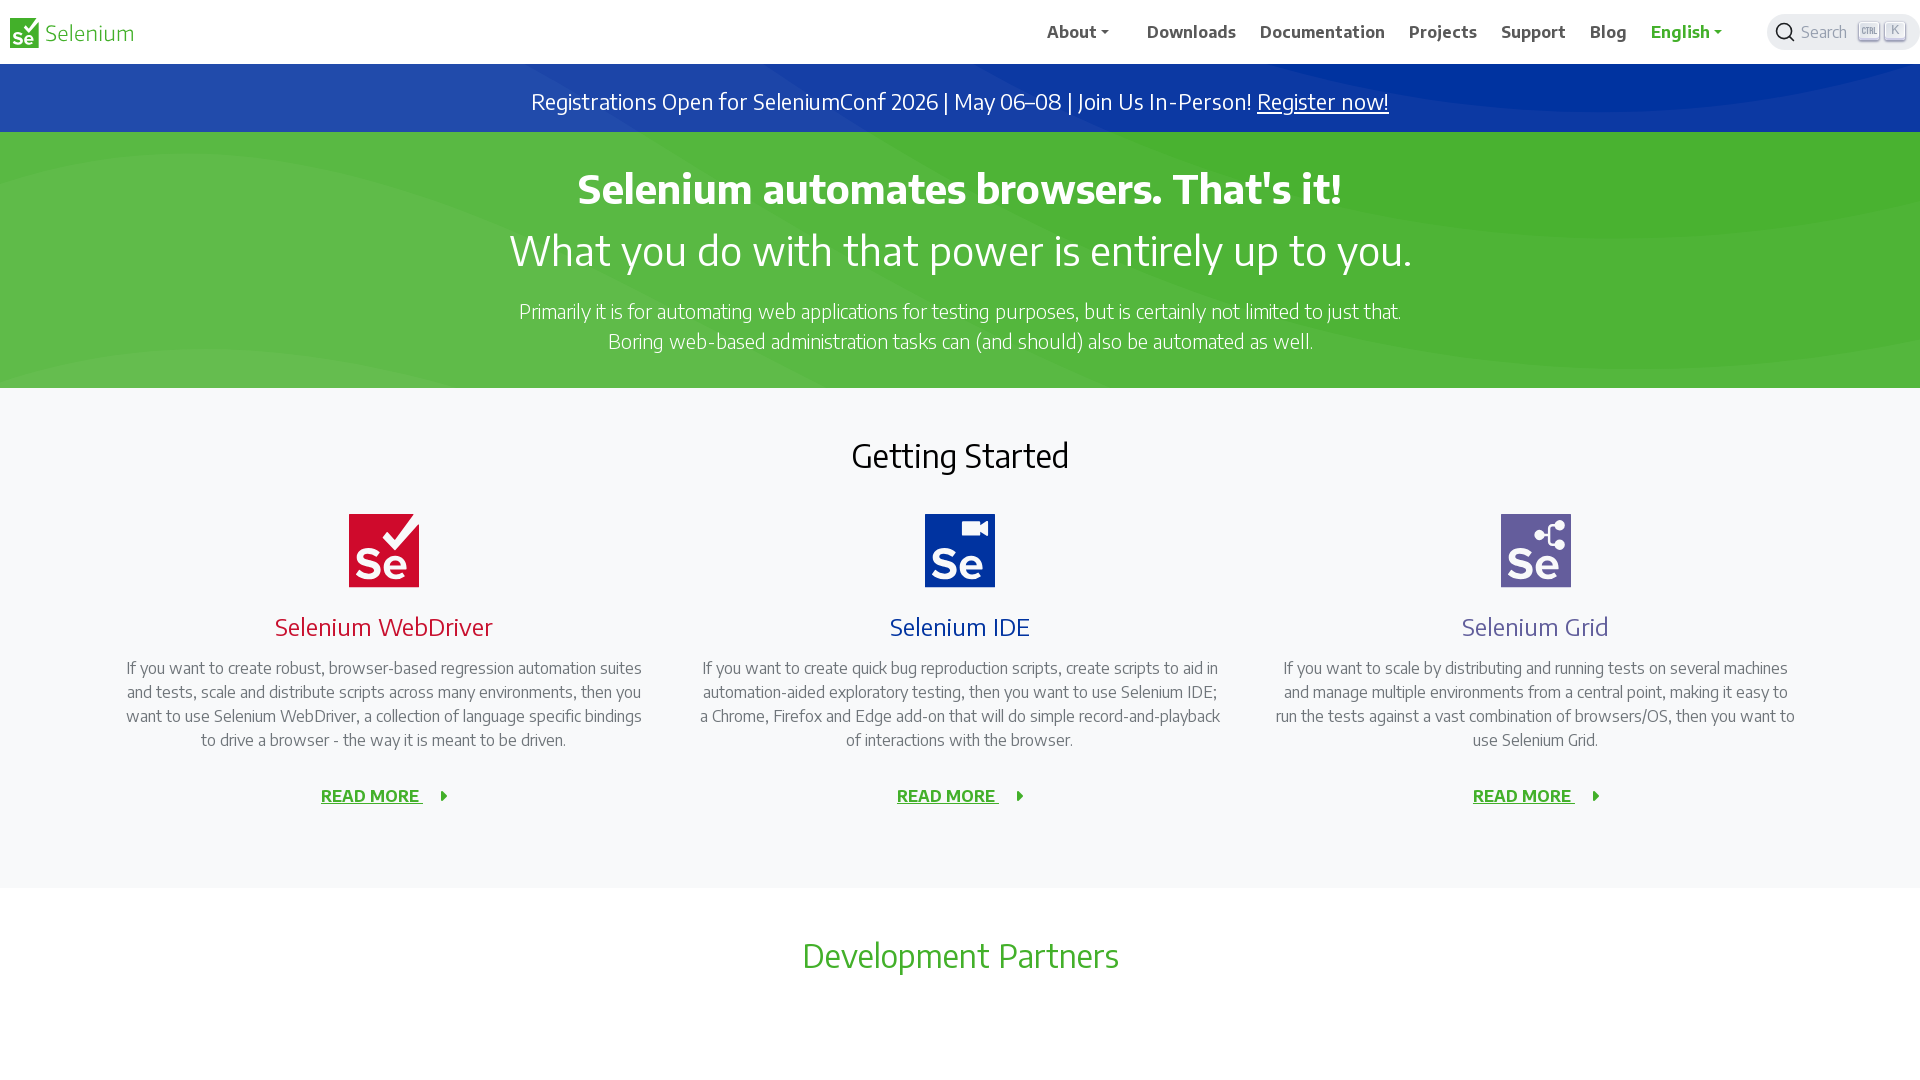

Waited for page DOM content to load
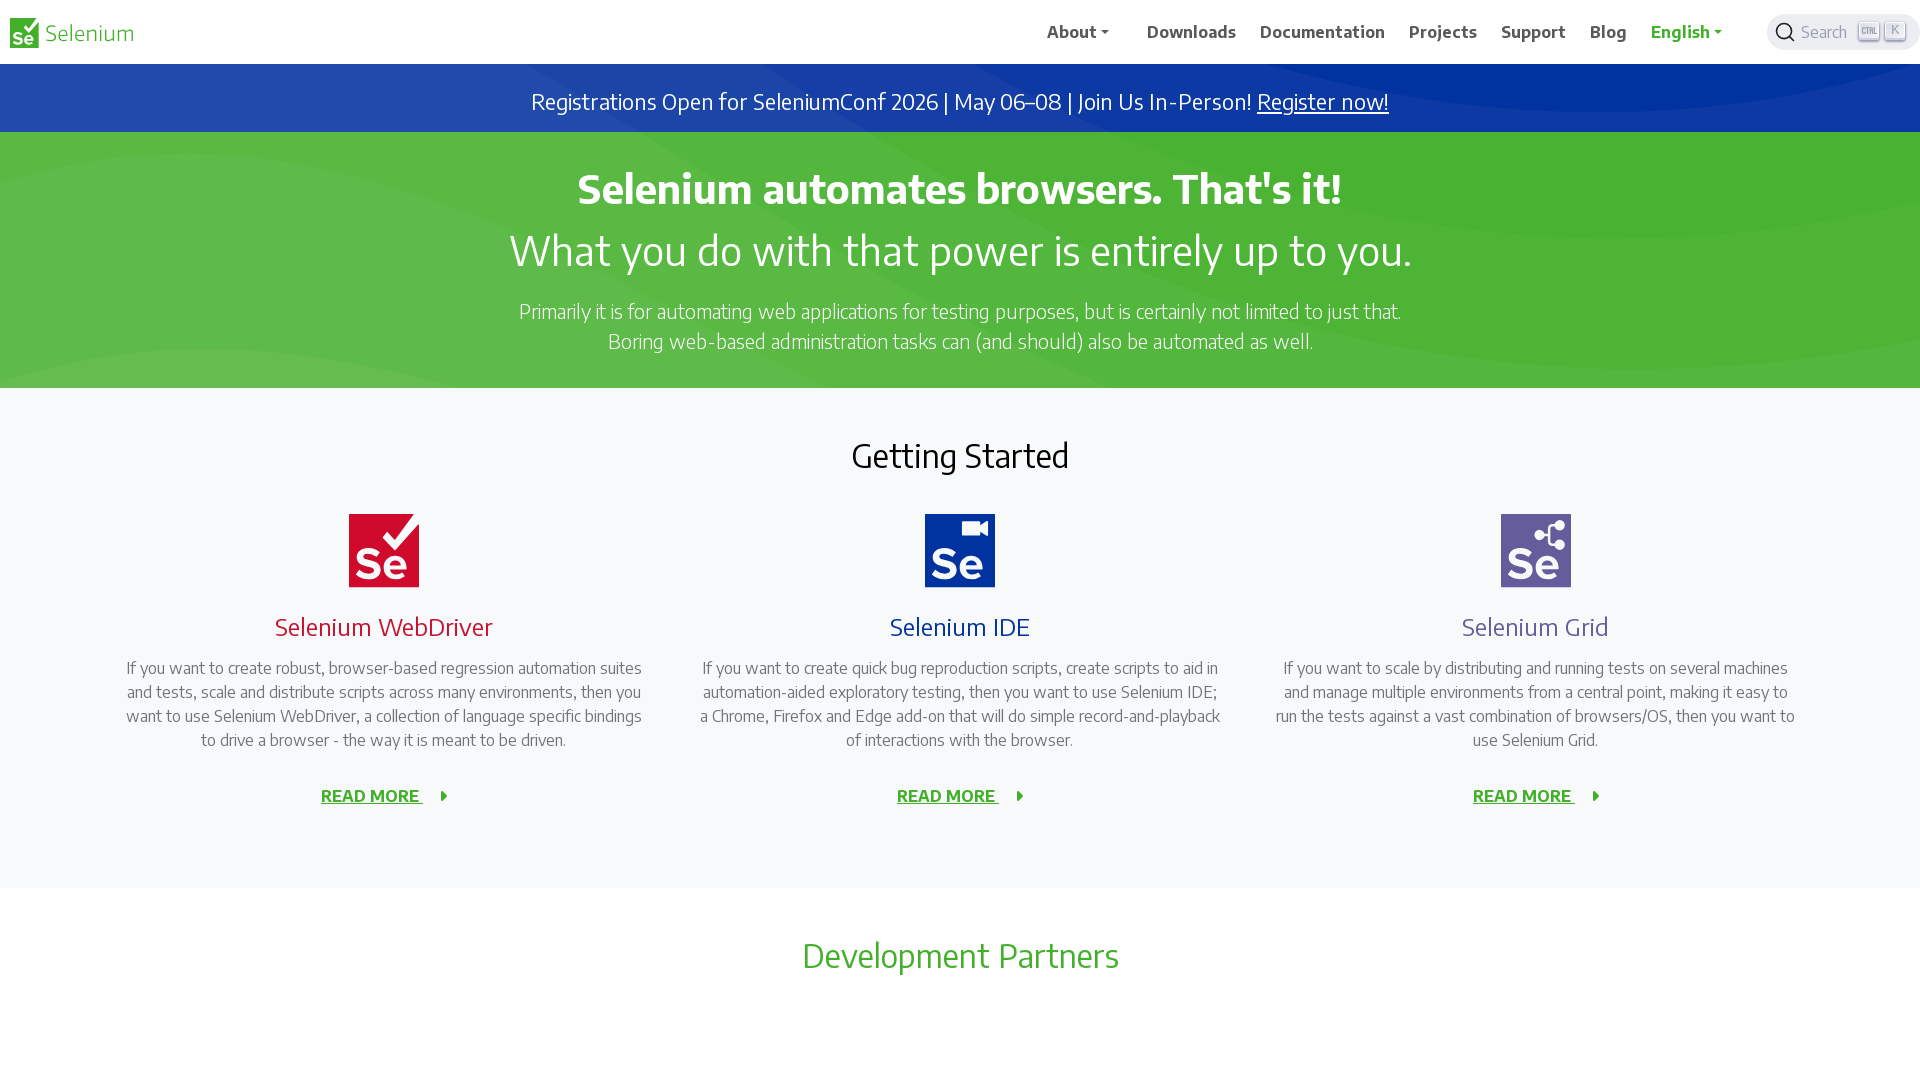

Retrieved updated viewport size after maximization
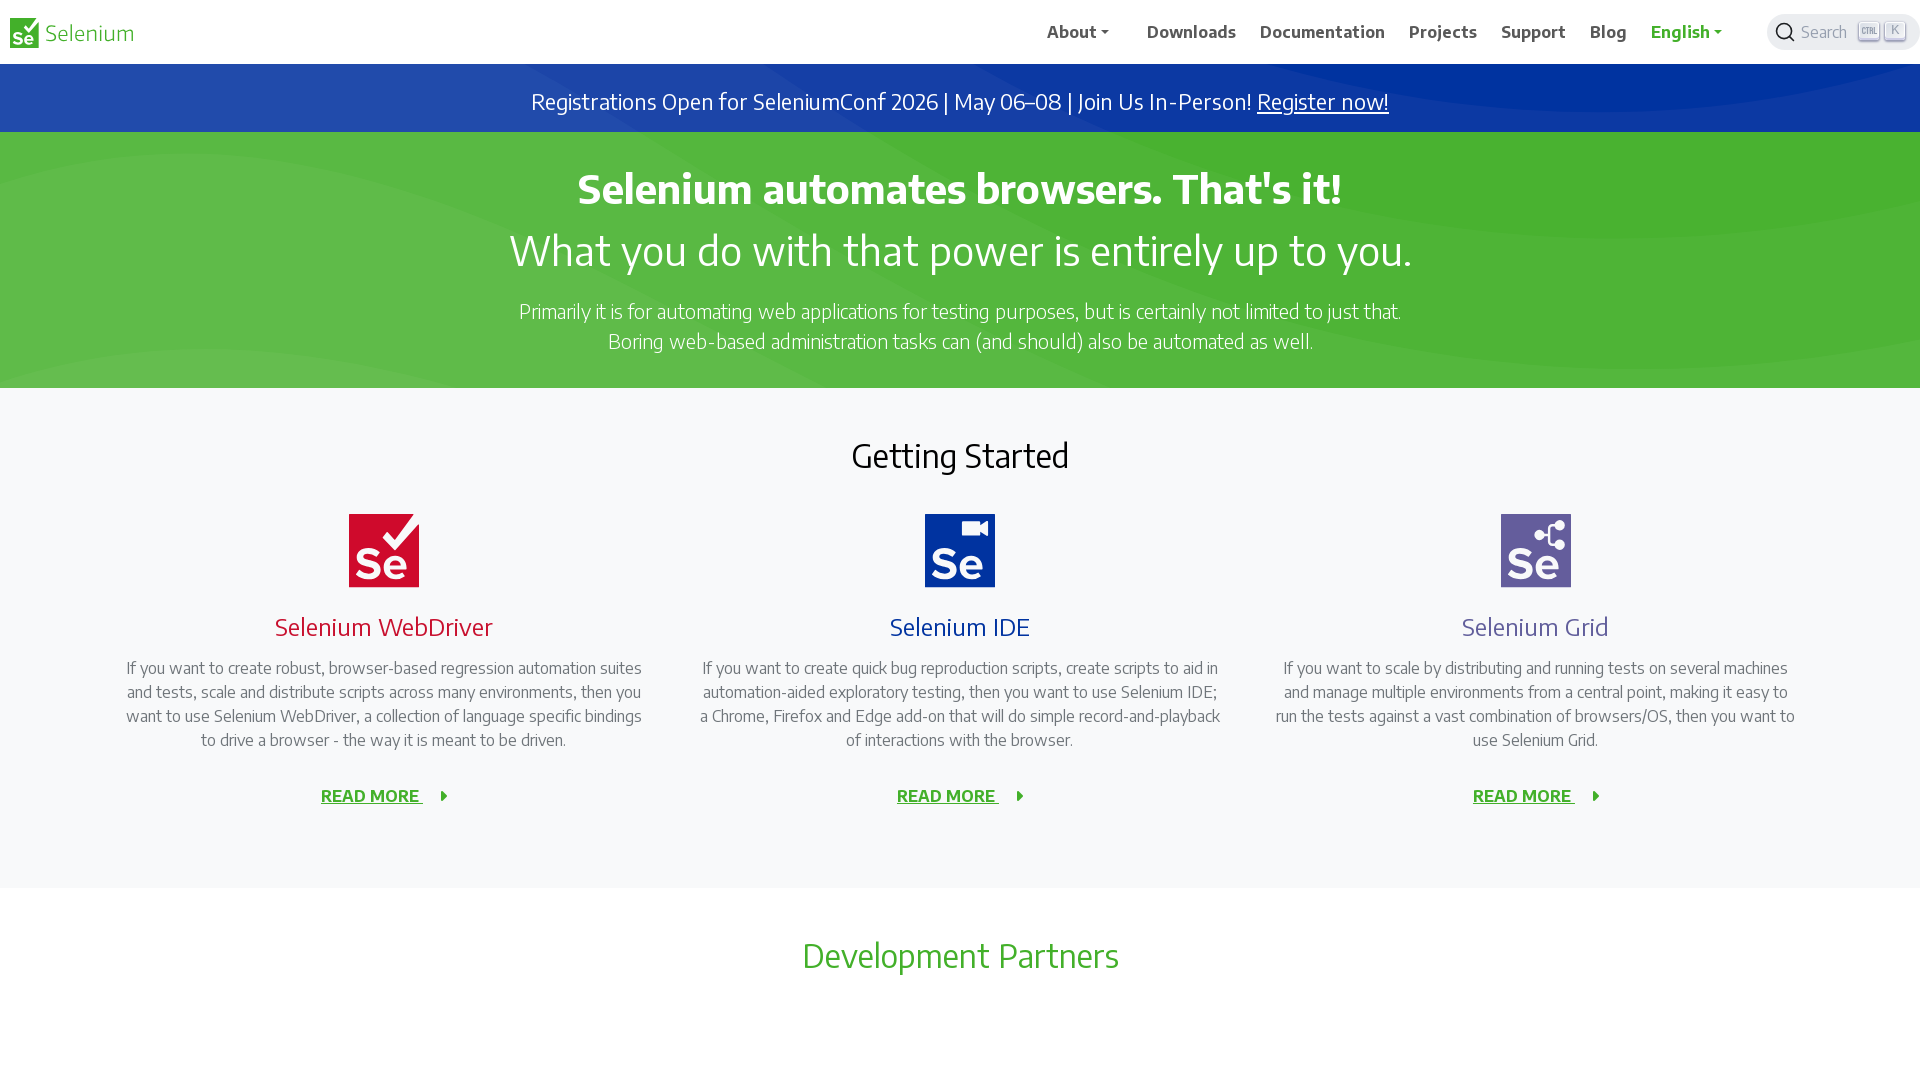

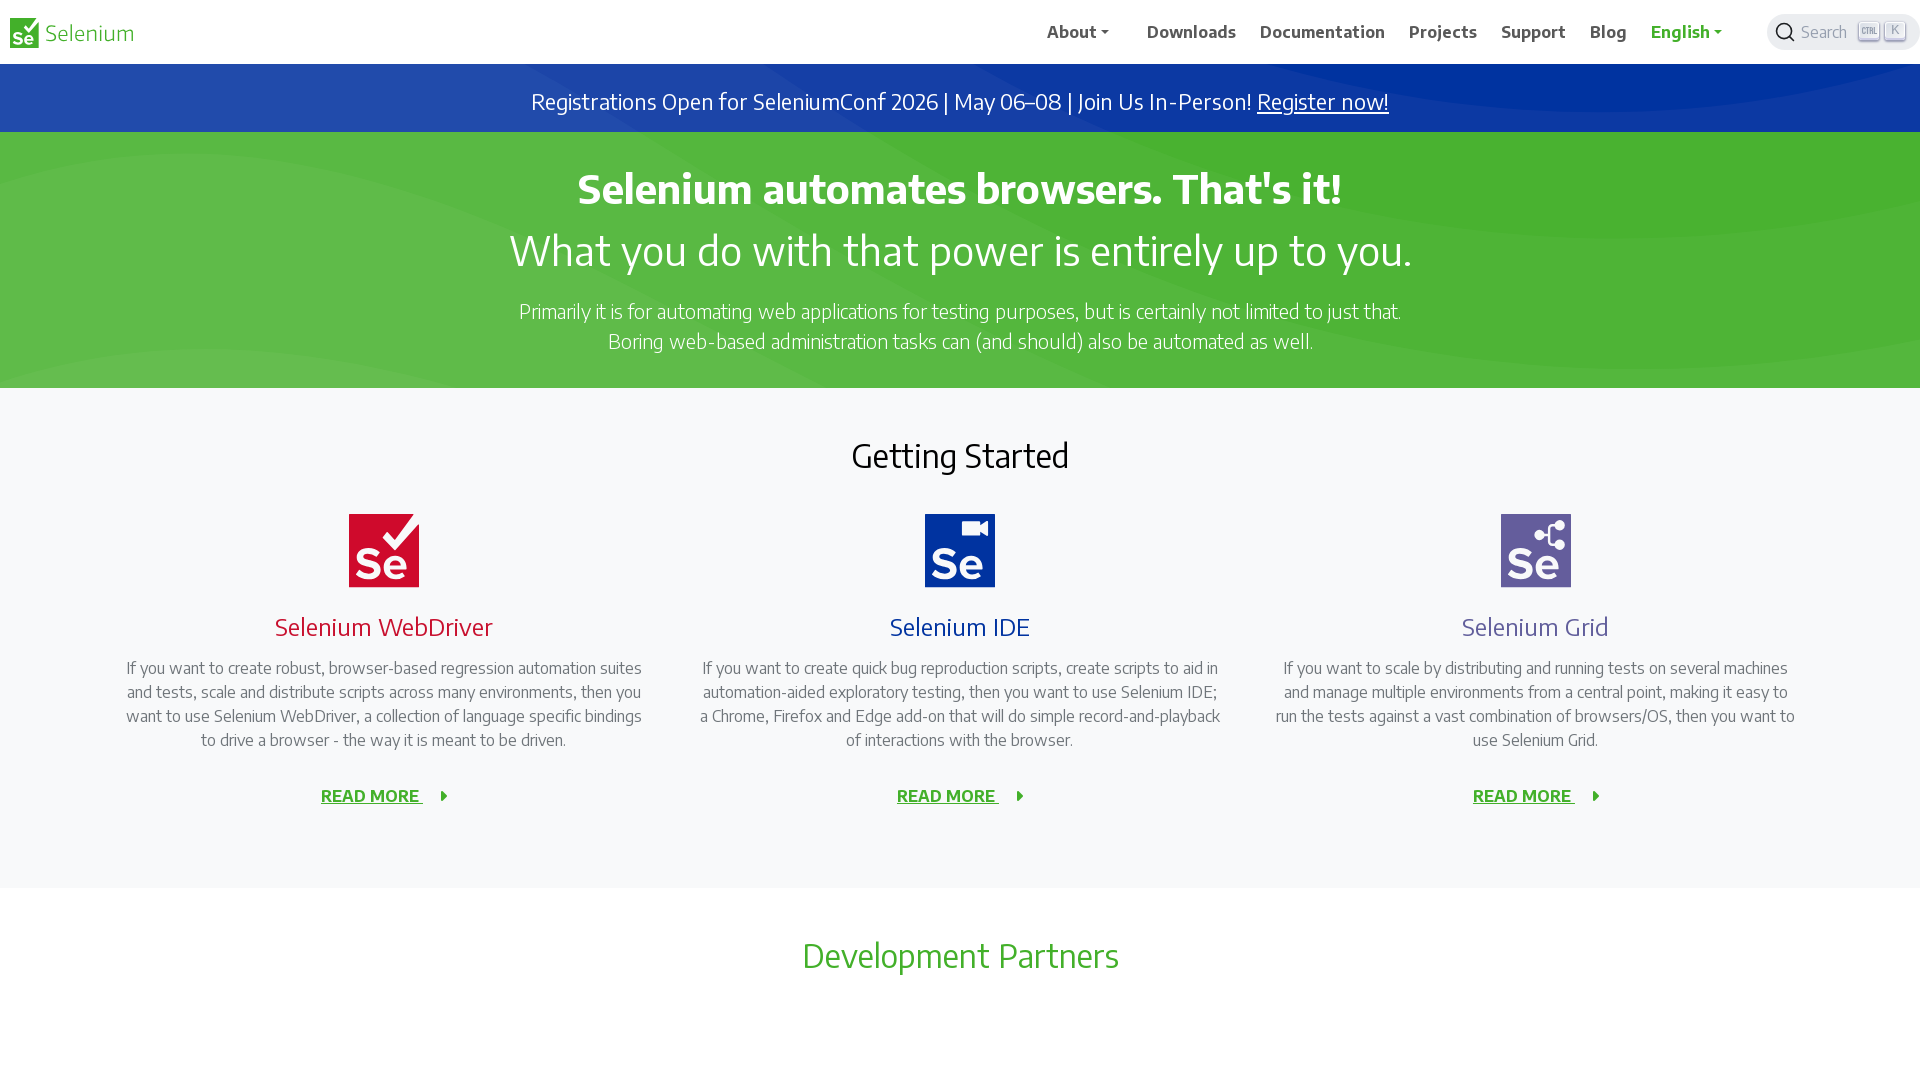